Tests various types of JavaScript alerts including simple alerts, timer-based alerts, confirmation dialogs, and prompt dialogs by interacting with different buttons and handling the resulting alerts

Starting URL: https://demoqa.com/alerts

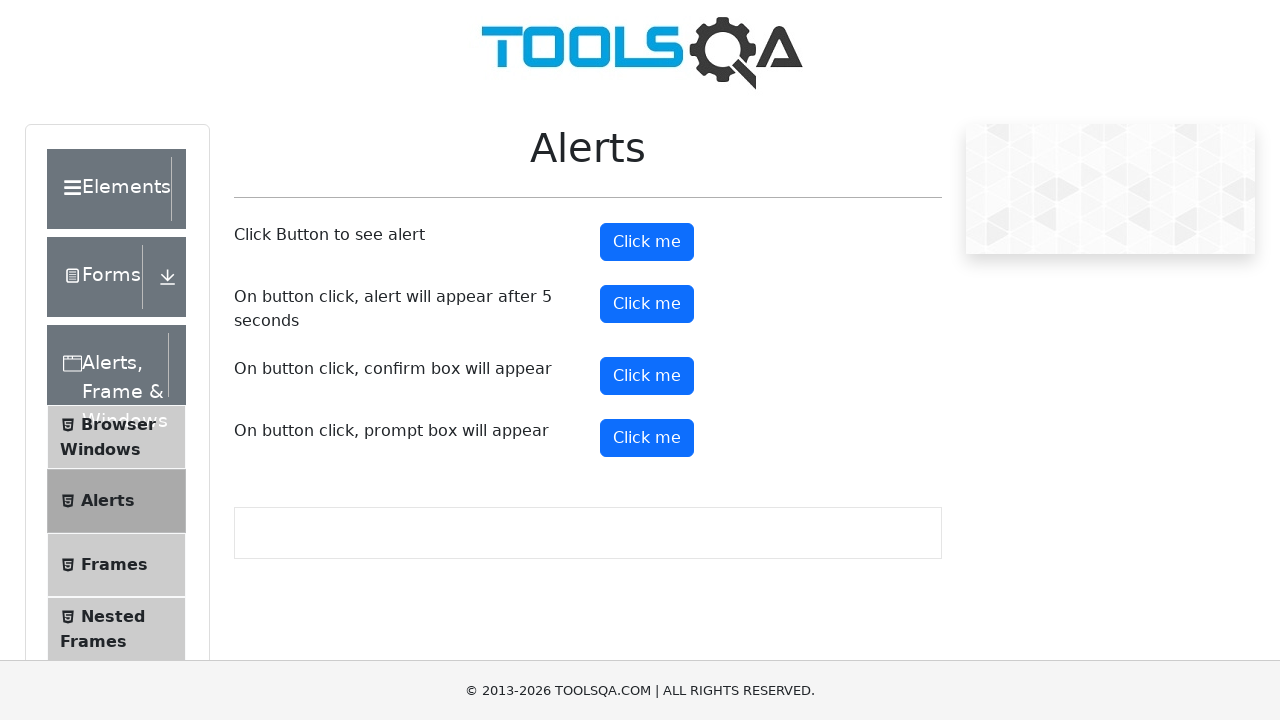

Clicked simple alert button at (647, 242) on #alertButton
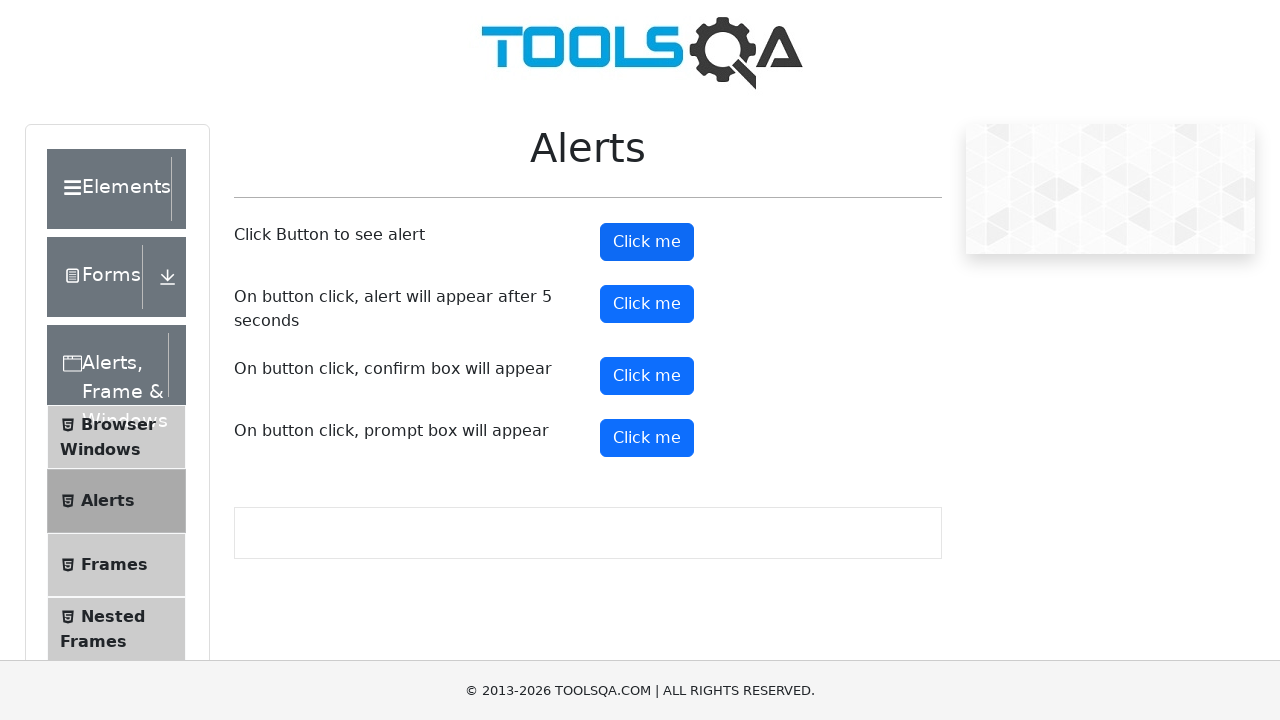

Set up dialog handler to accept alerts
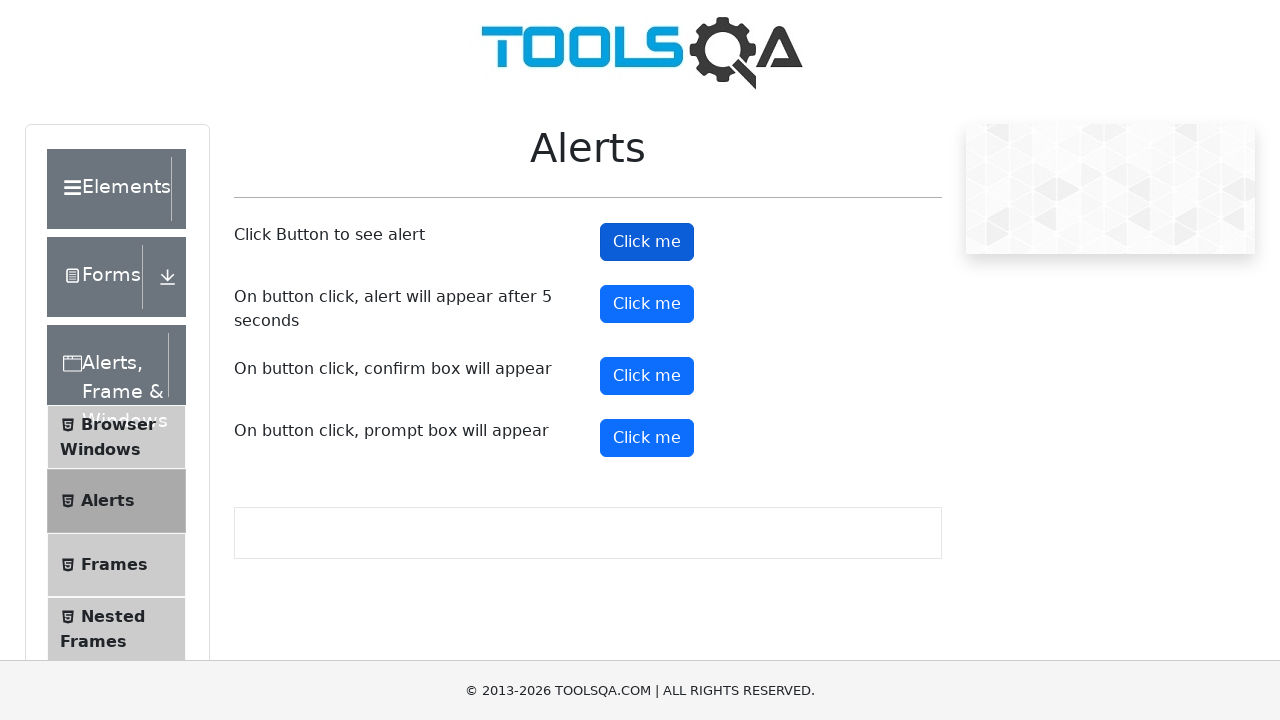

Clicked timer alert button at (647, 304) on #timerAlertButton
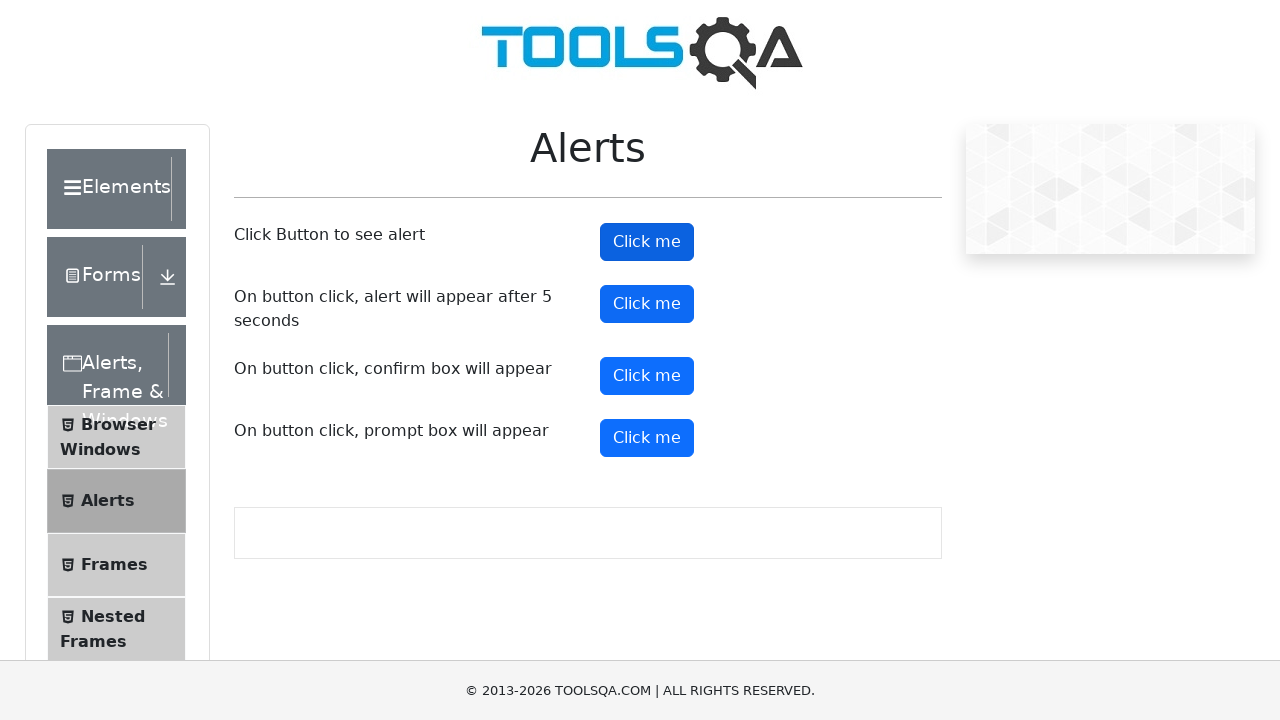

Clicked confirmation button at (647, 376) on #confirmButton
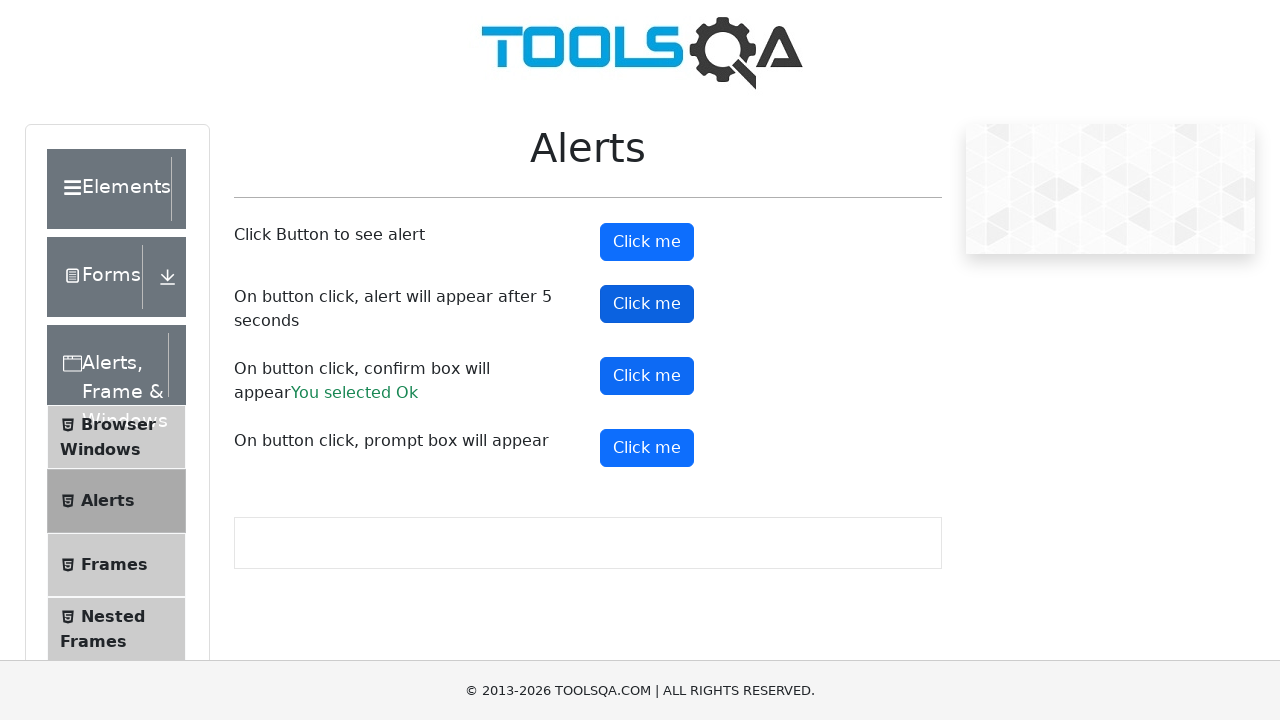

Set up dialog handler to accept prompt with text 'Sridevi'
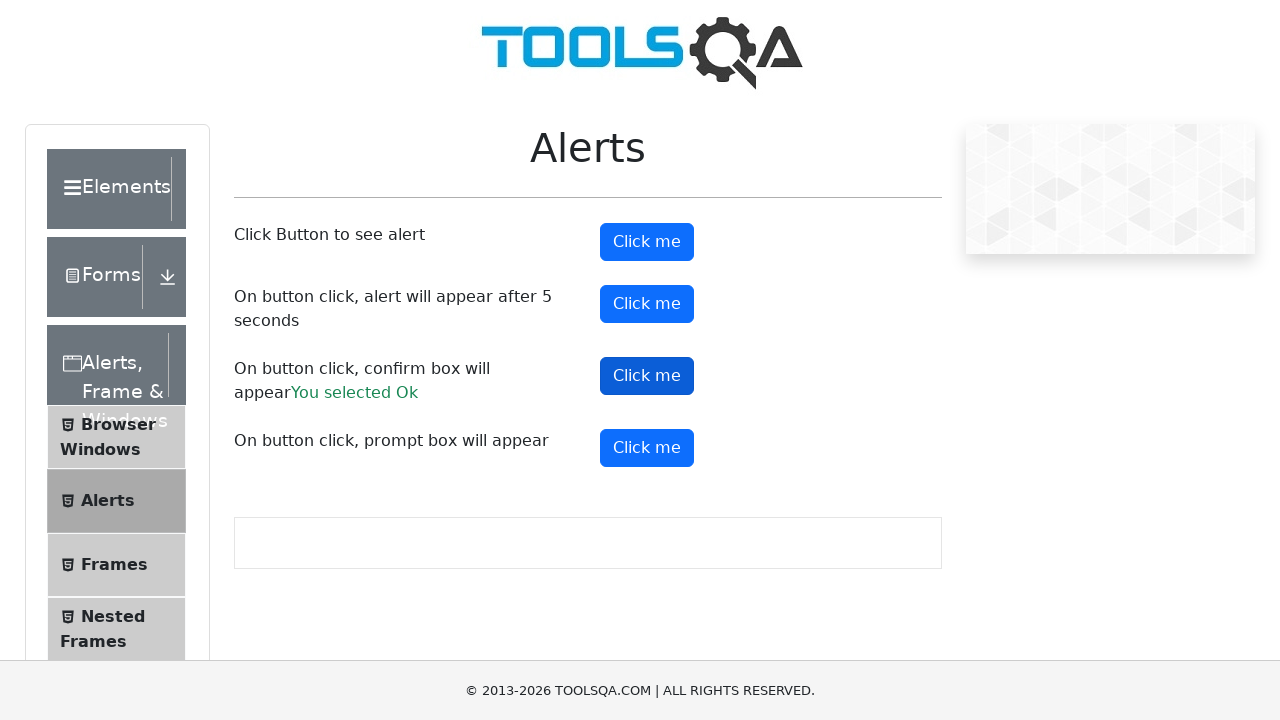

Clicked prompt button at (647, 448) on #promtButton
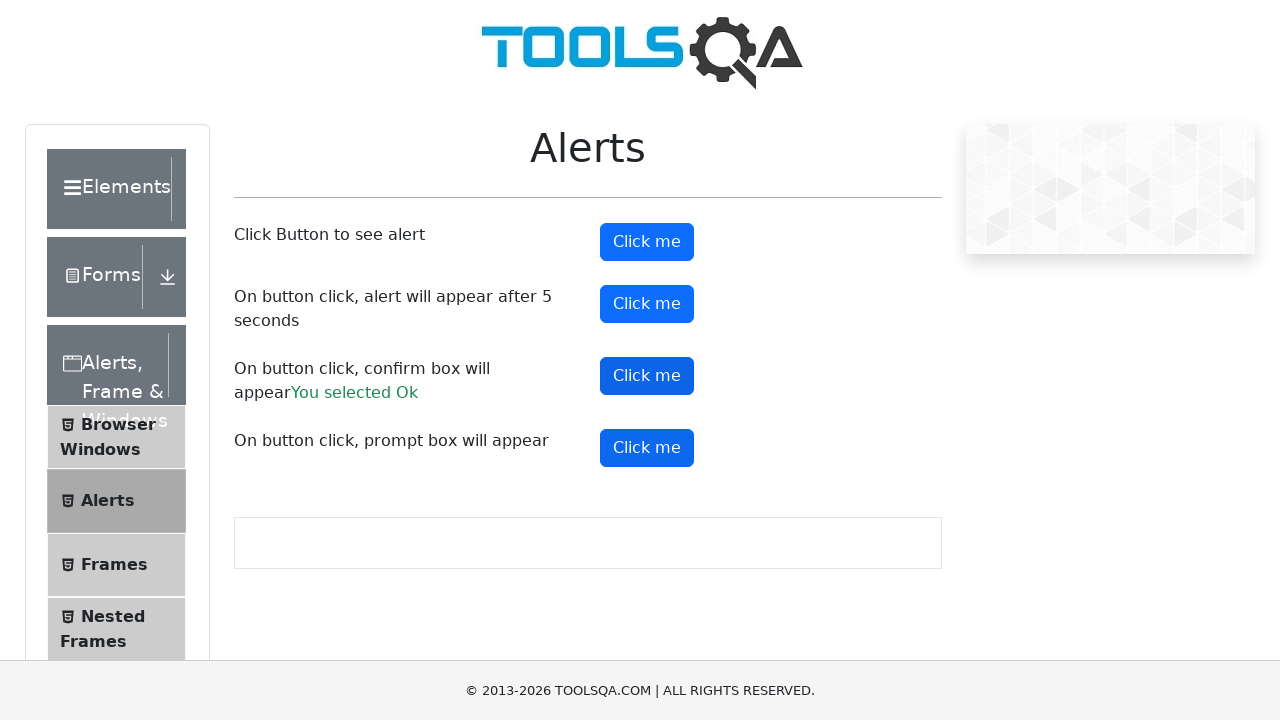

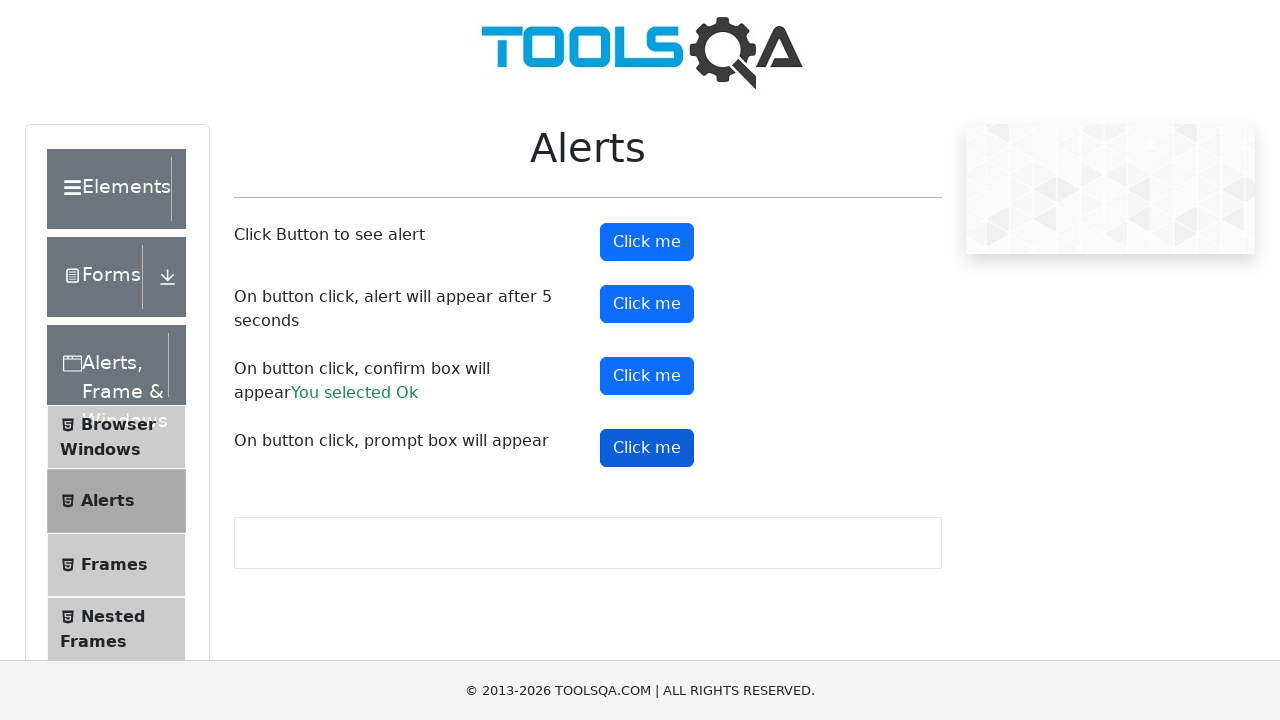